Tests the search/filter functionality on a grocery offers page by entering "Rice" in the search field and verifying that the filtered results only contain items with "Rice" in the name.

Starting URL: https://rahulshettyacademy.com/greenkart/#/offers

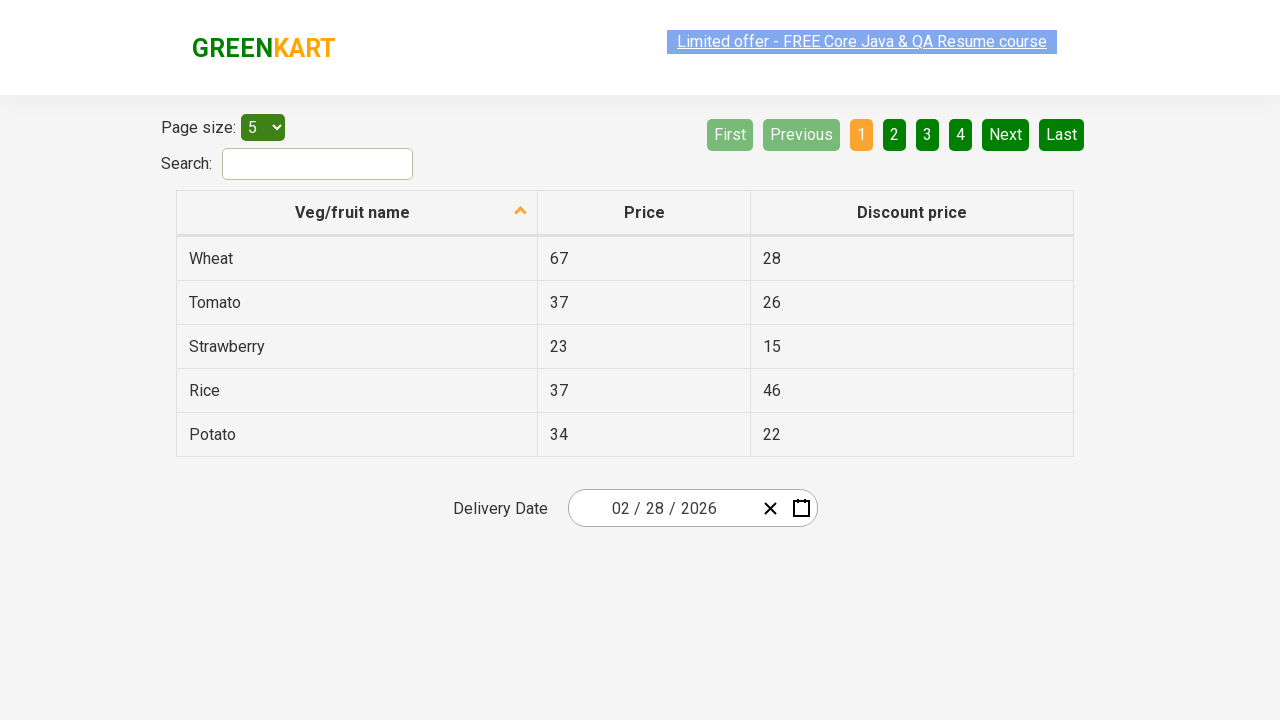

Filled search field with 'Rice' on #search-field
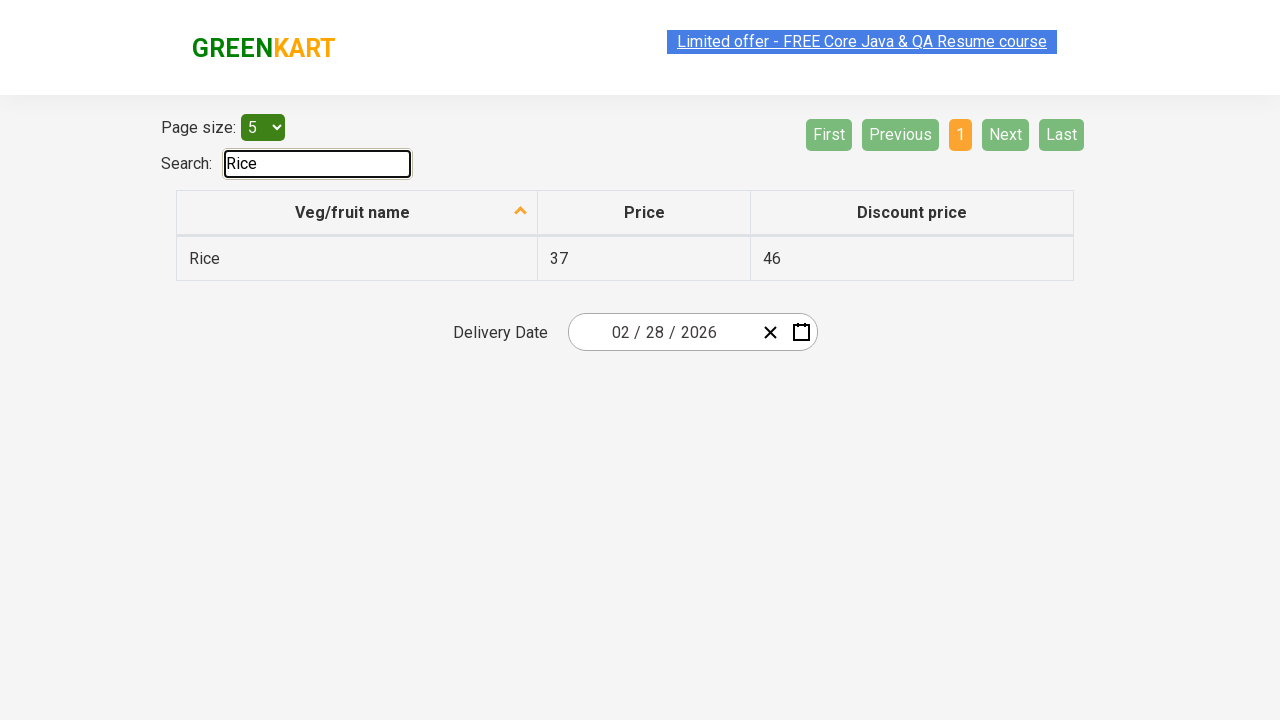

Waited 500ms for filter to apply
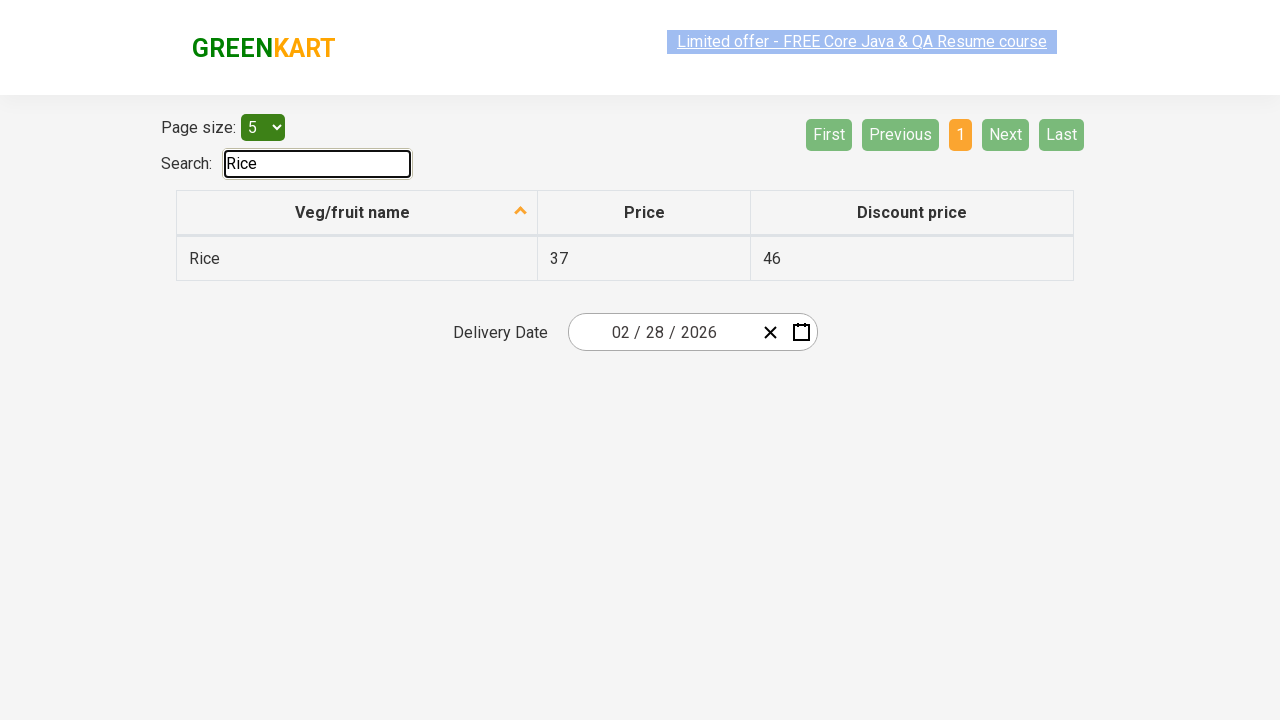

Verified filtered results are displayed in table
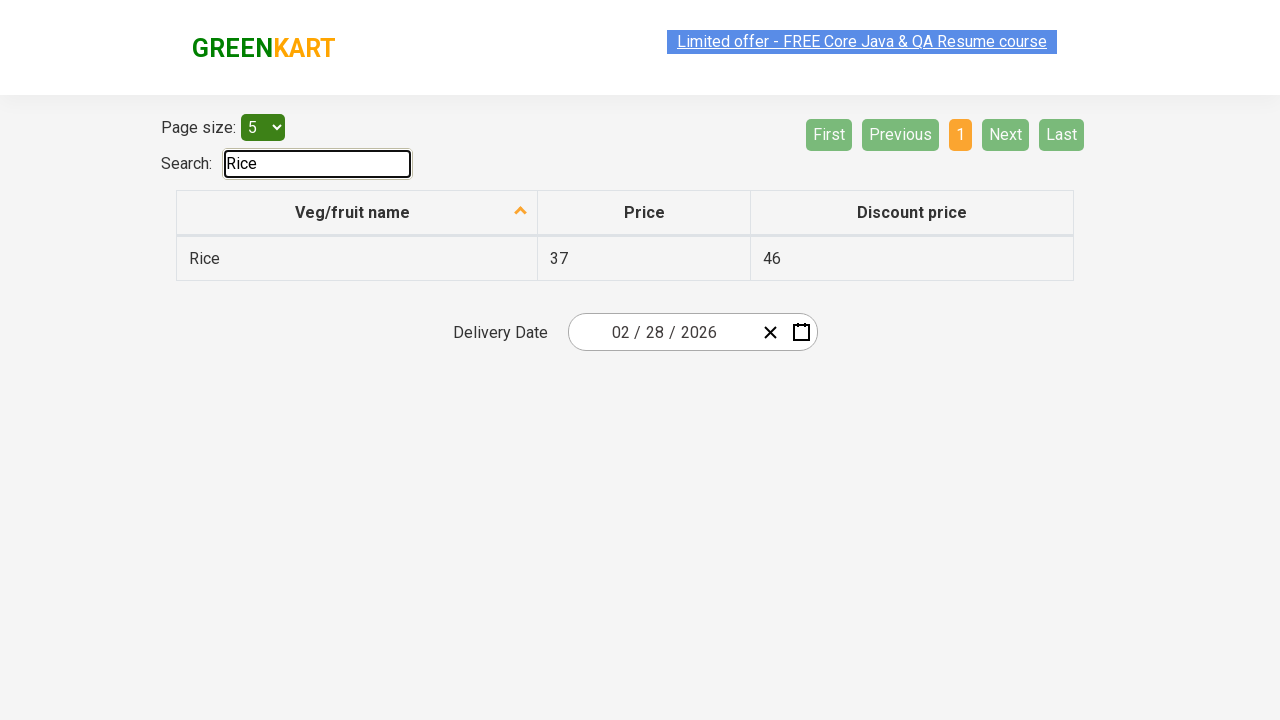

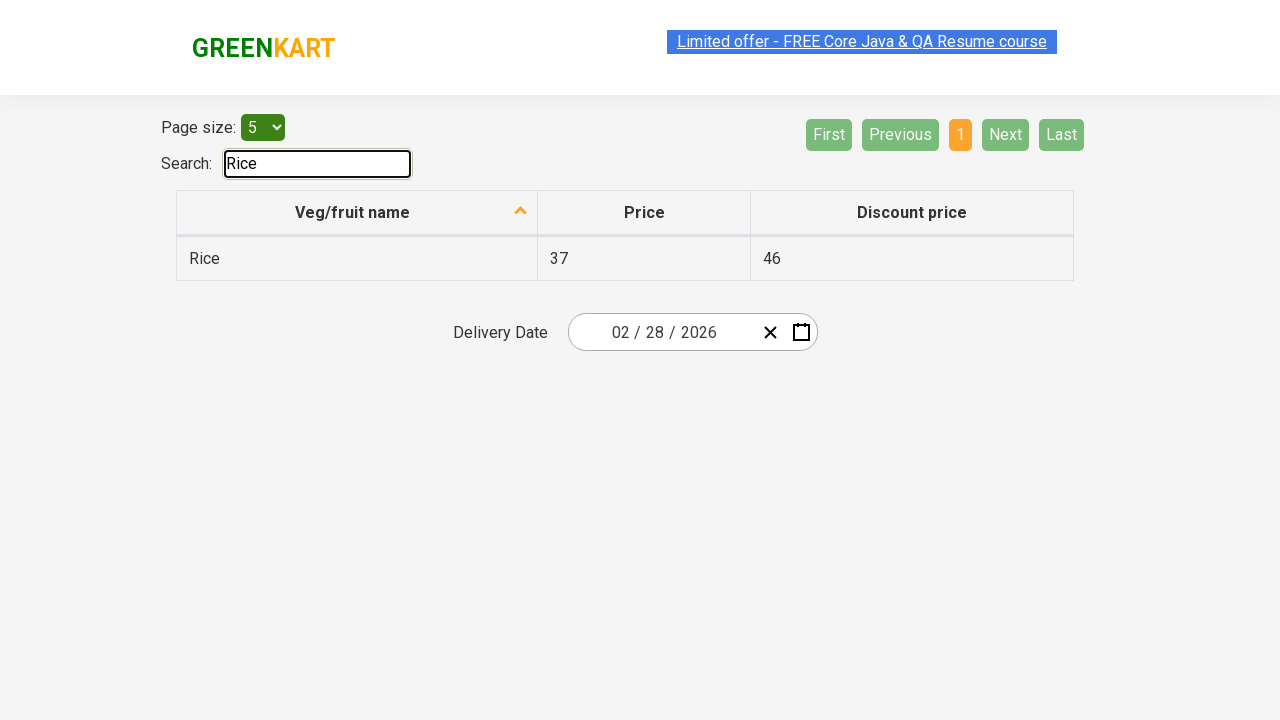